Tests checkbox functionality by verifying default states, clicking to toggle both checkboxes, and confirming their new states after clicking.

Starting URL: http://practice.cydeo.com/checkboxes

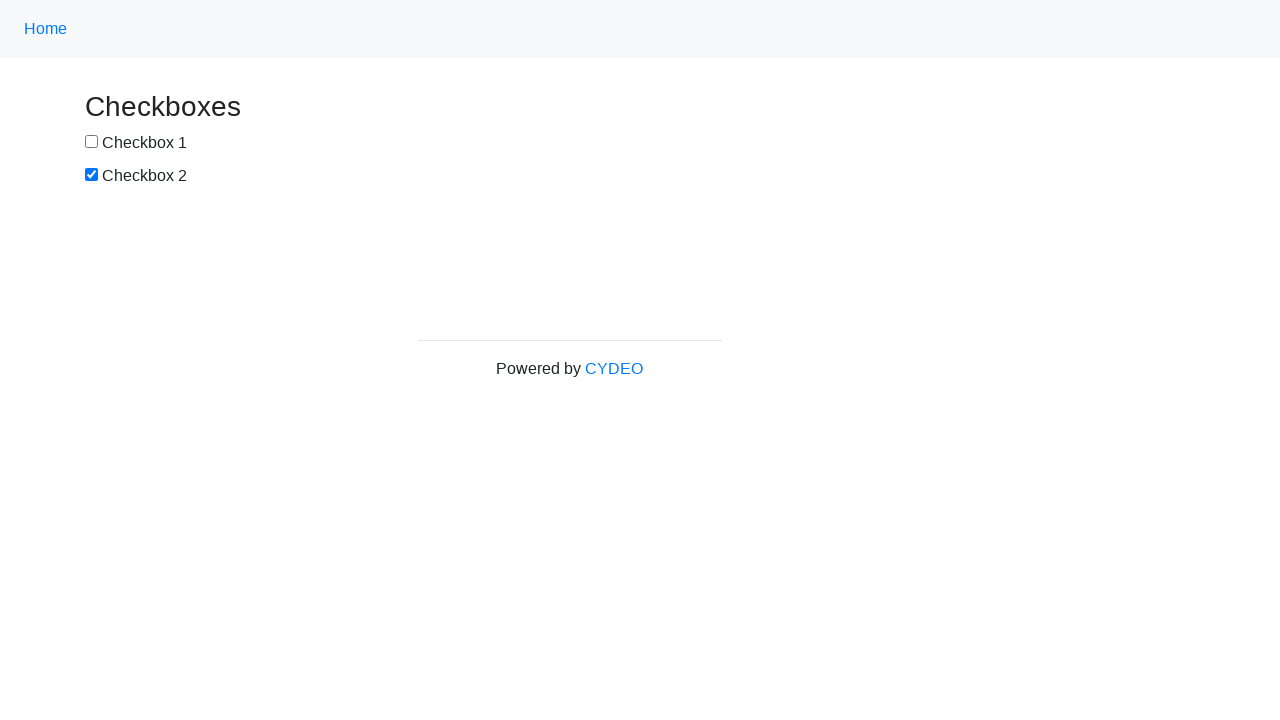

Located checkbox 1 element
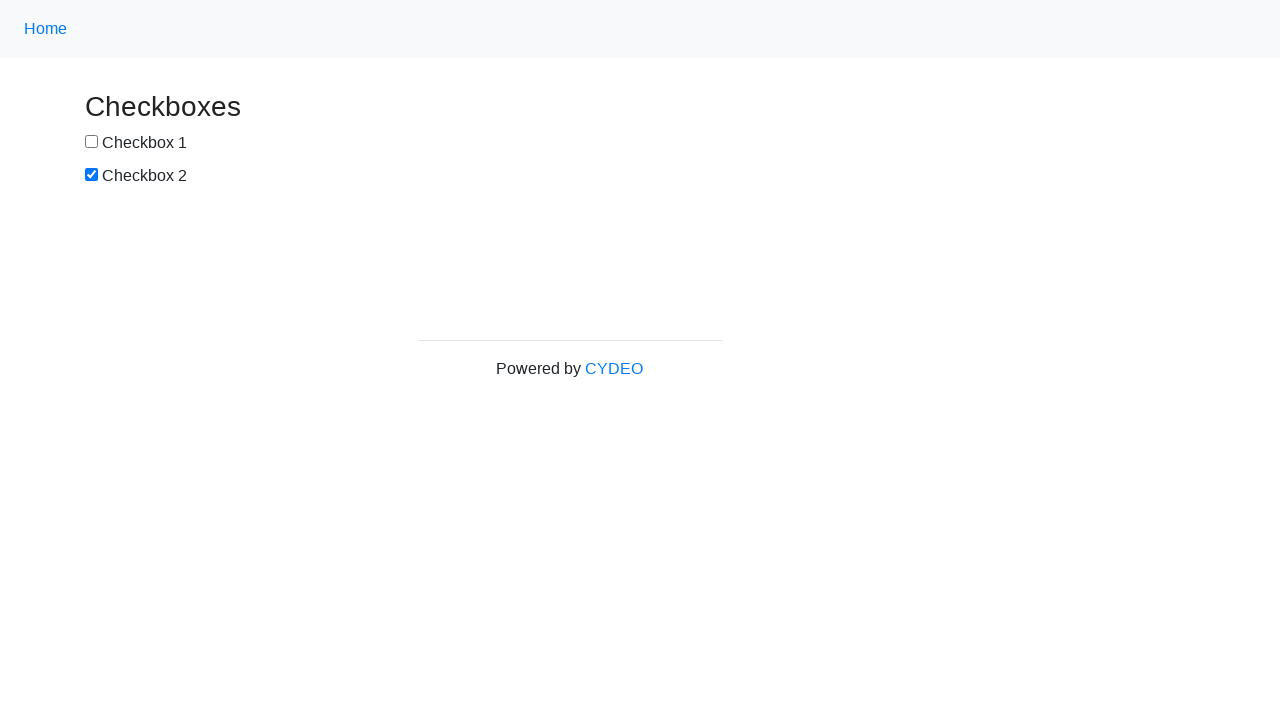

Located checkbox 2 element
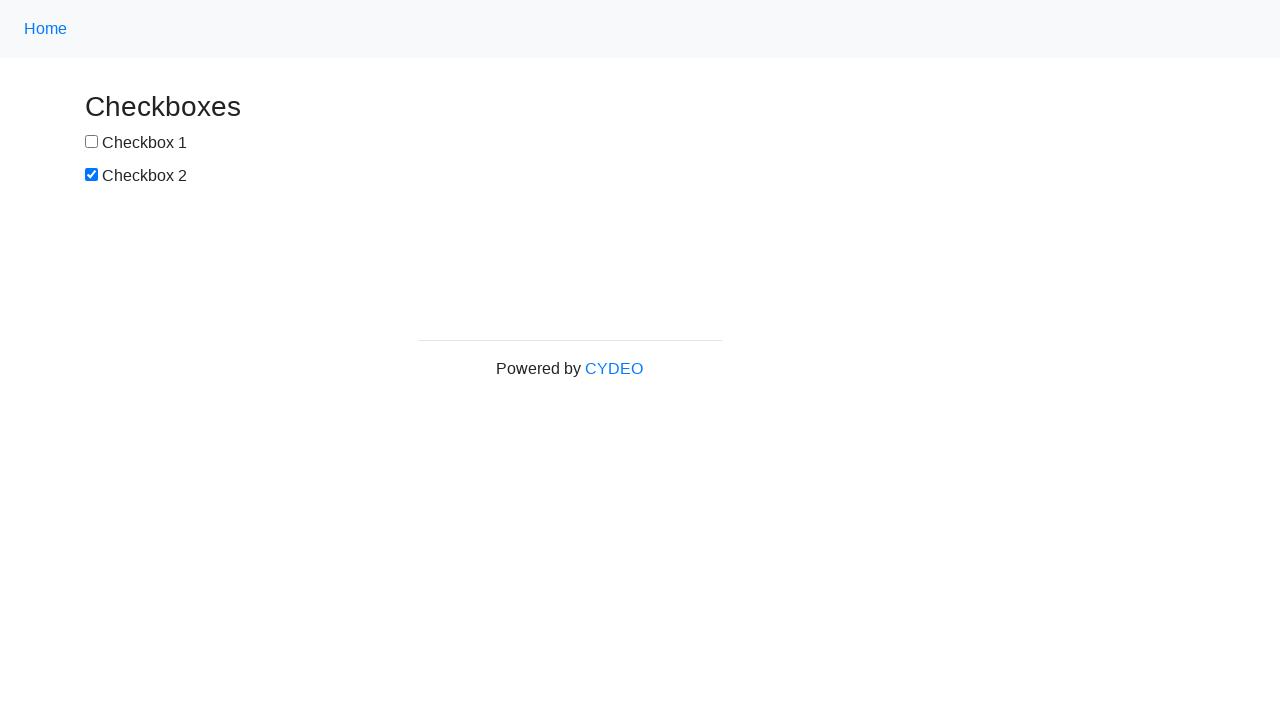

Verified checkbox 1 is not selected by default
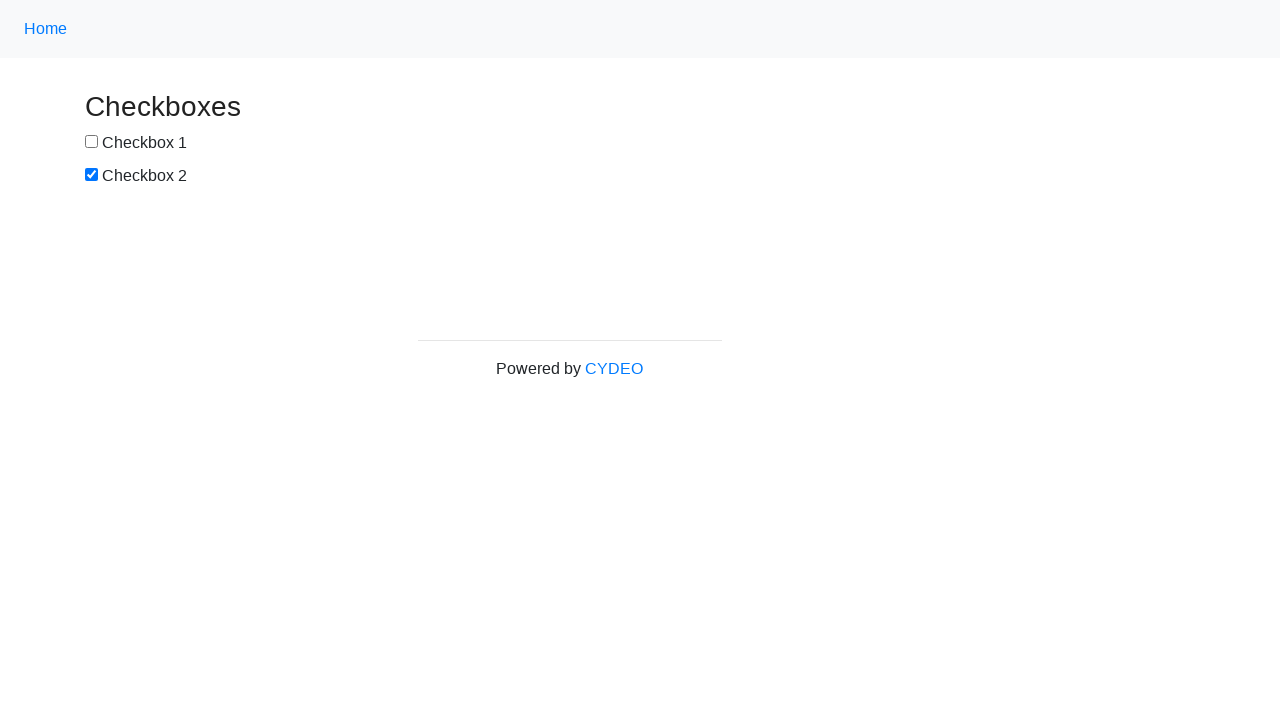

Verified checkbox 2 is selected by default
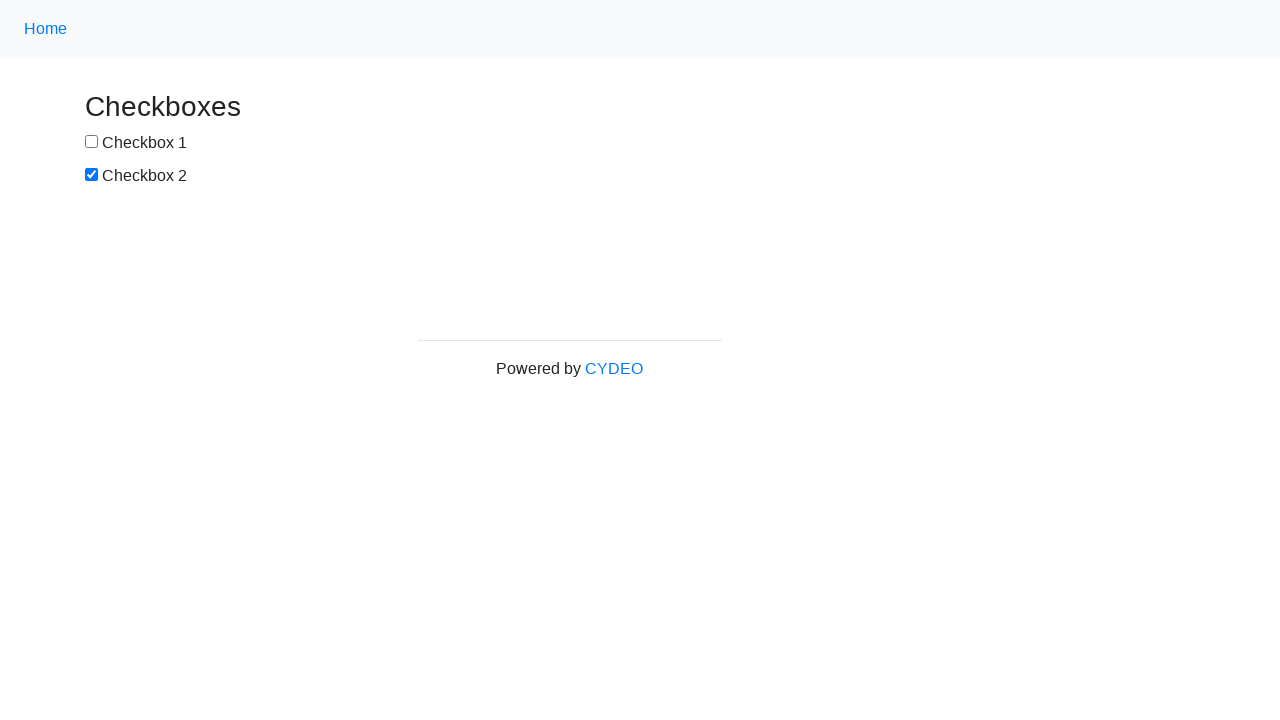

Clicked checkbox 1 to select it at (92, 142) on input[name='checkbox1']
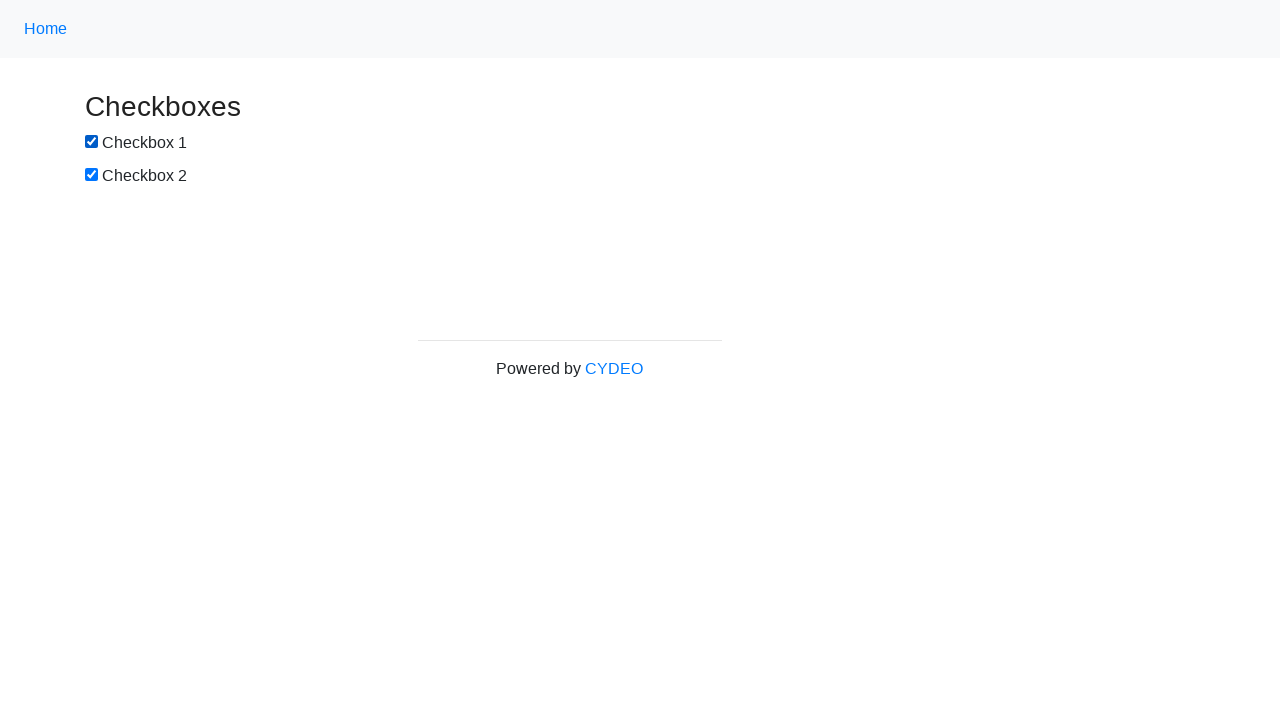

Clicked checkbox 2 to deselect it at (92, 175) on input[name='checkbox2']
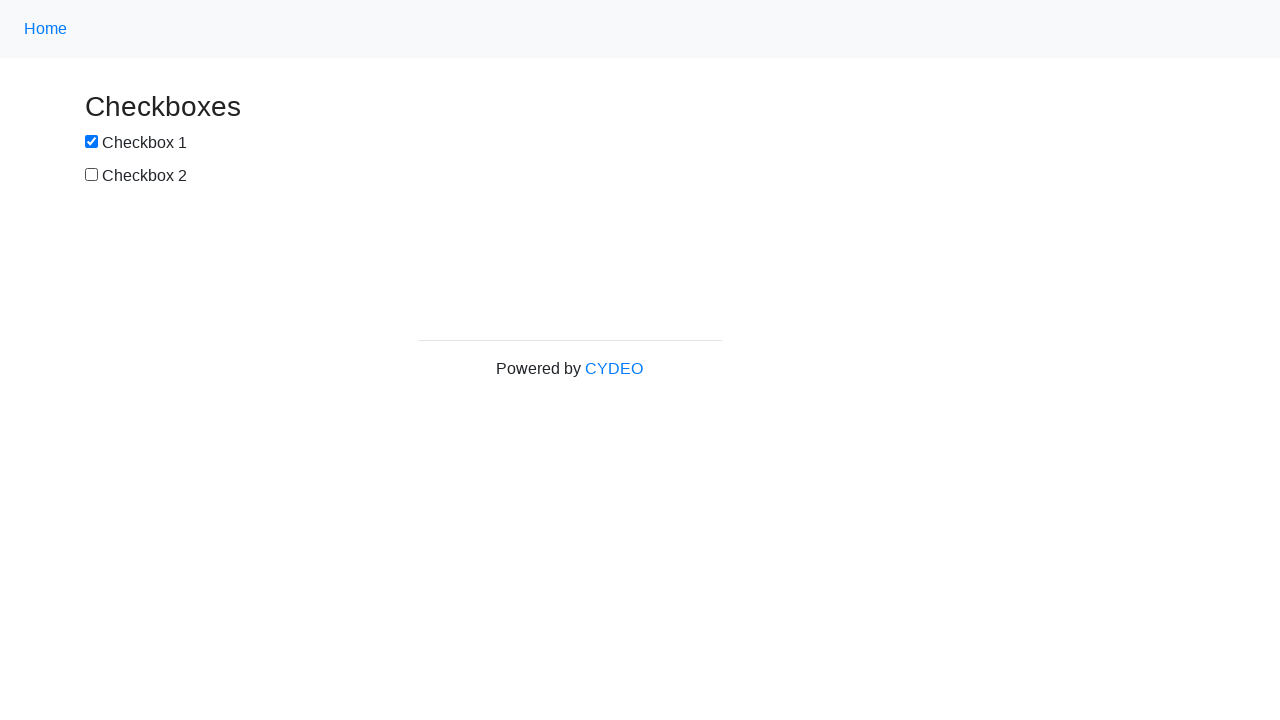

Verified checkbox 1 is now selected after clicking
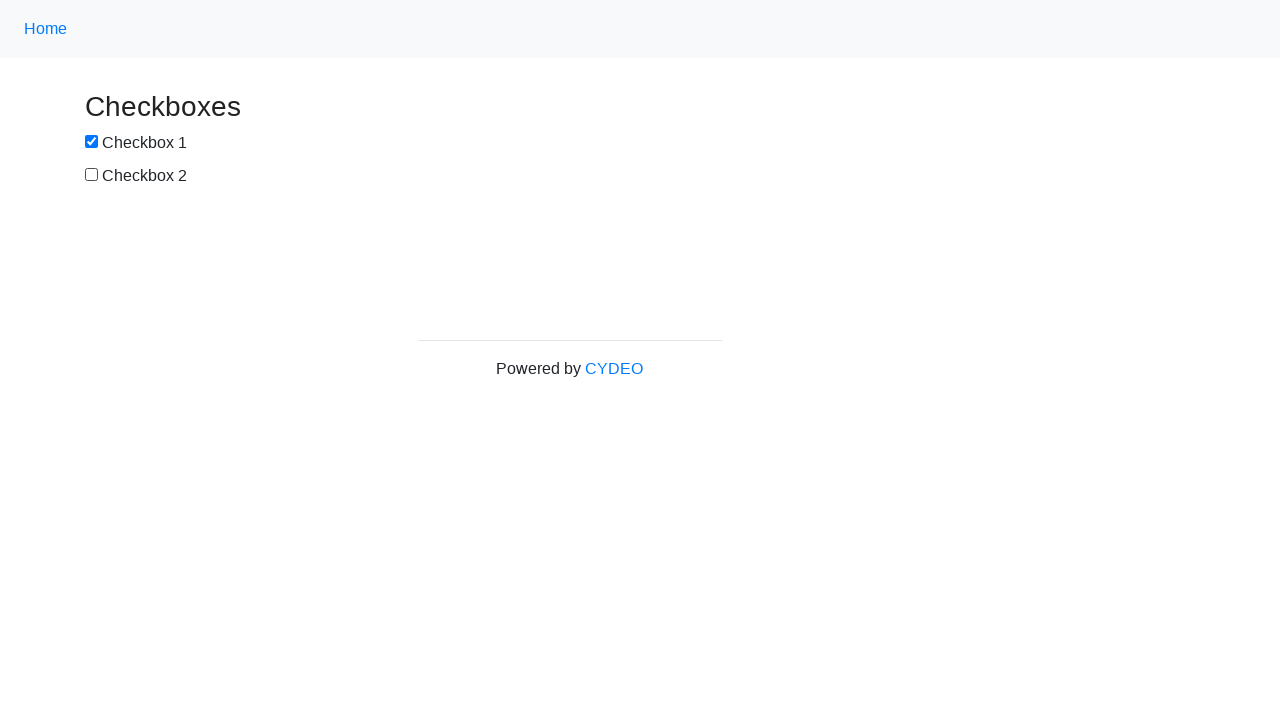

Verified checkbox 2 is now deselected after clicking
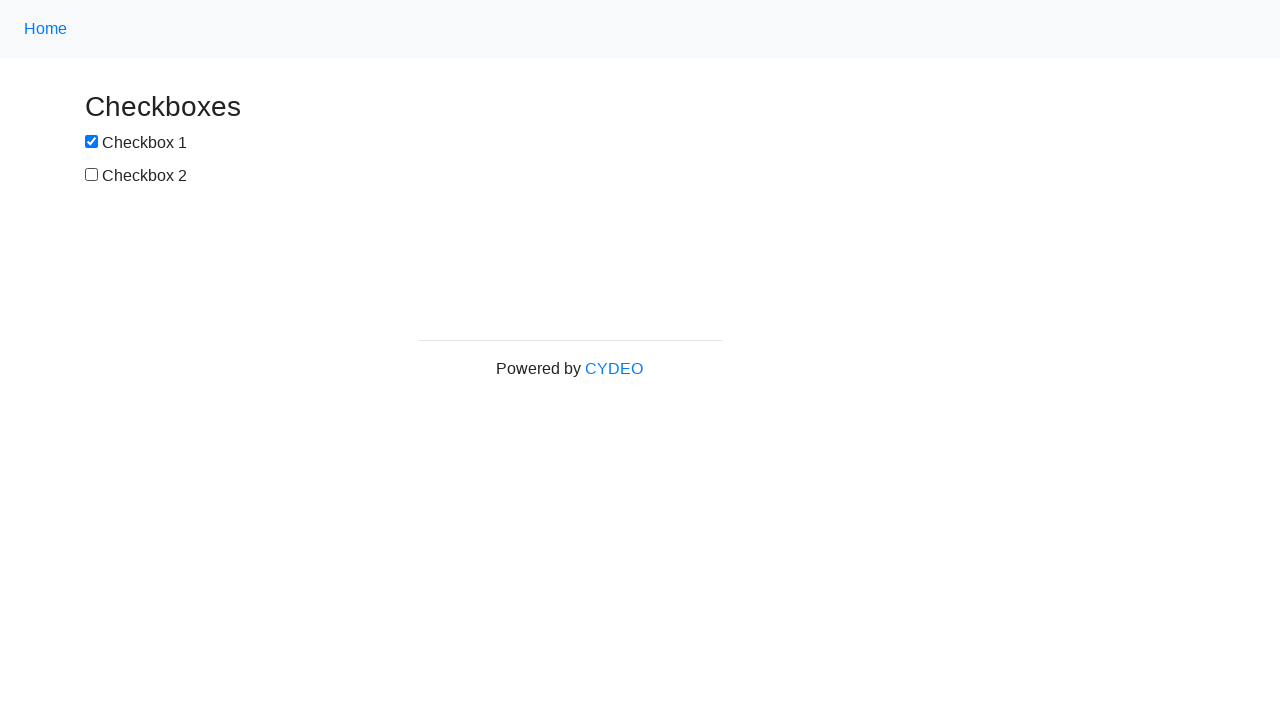

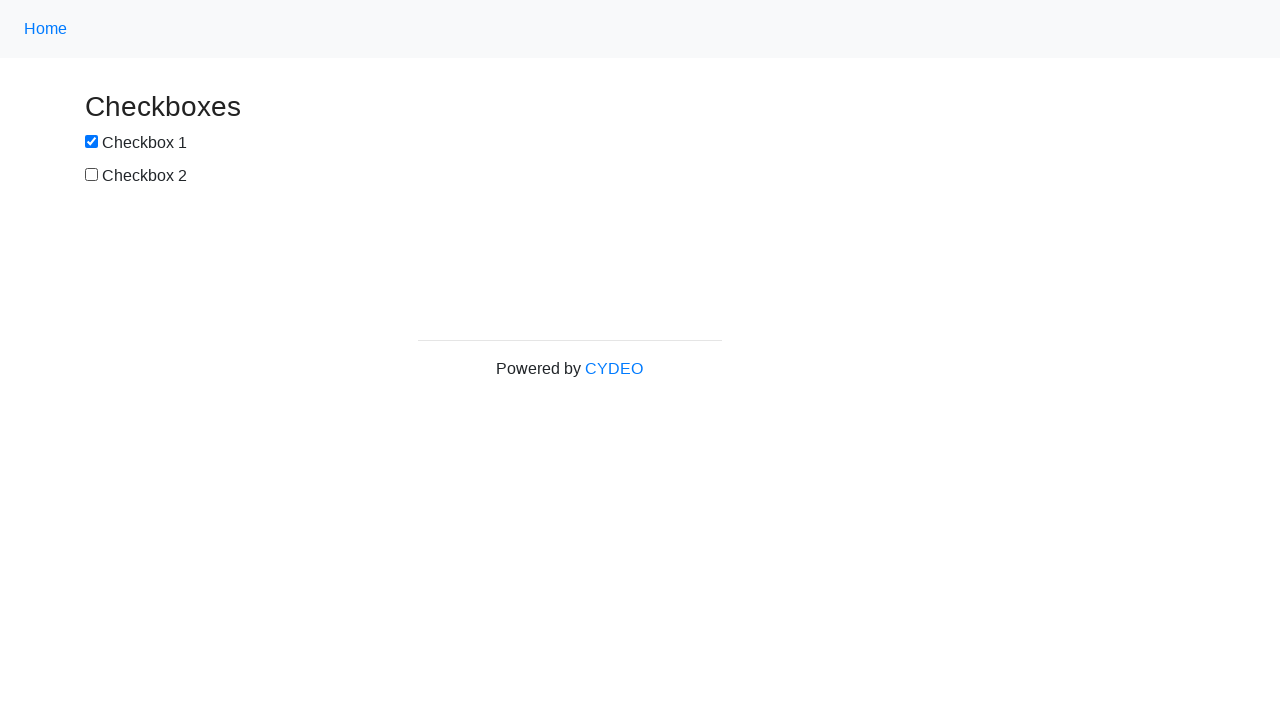